Clicks the "Get started" link on Playwright homepage and verifies the Installation heading is visible

Starting URL: https://playwright.dev/

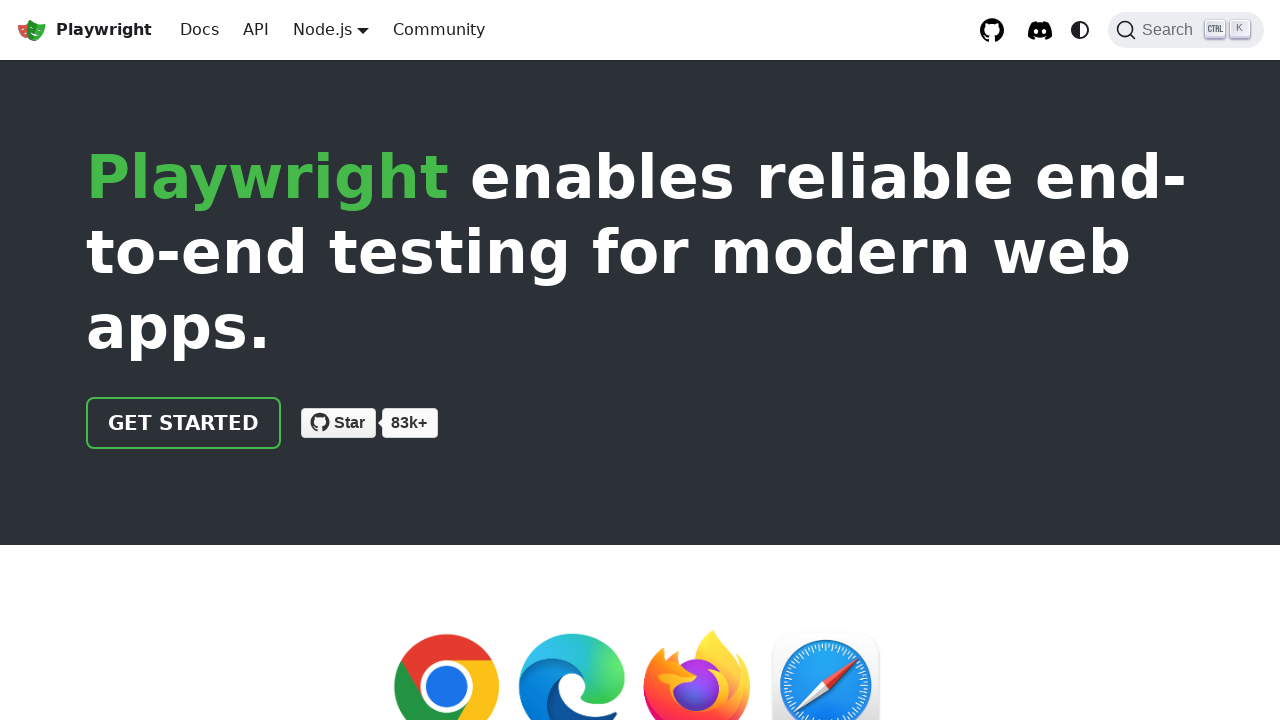

Navigated to Playwright homepage
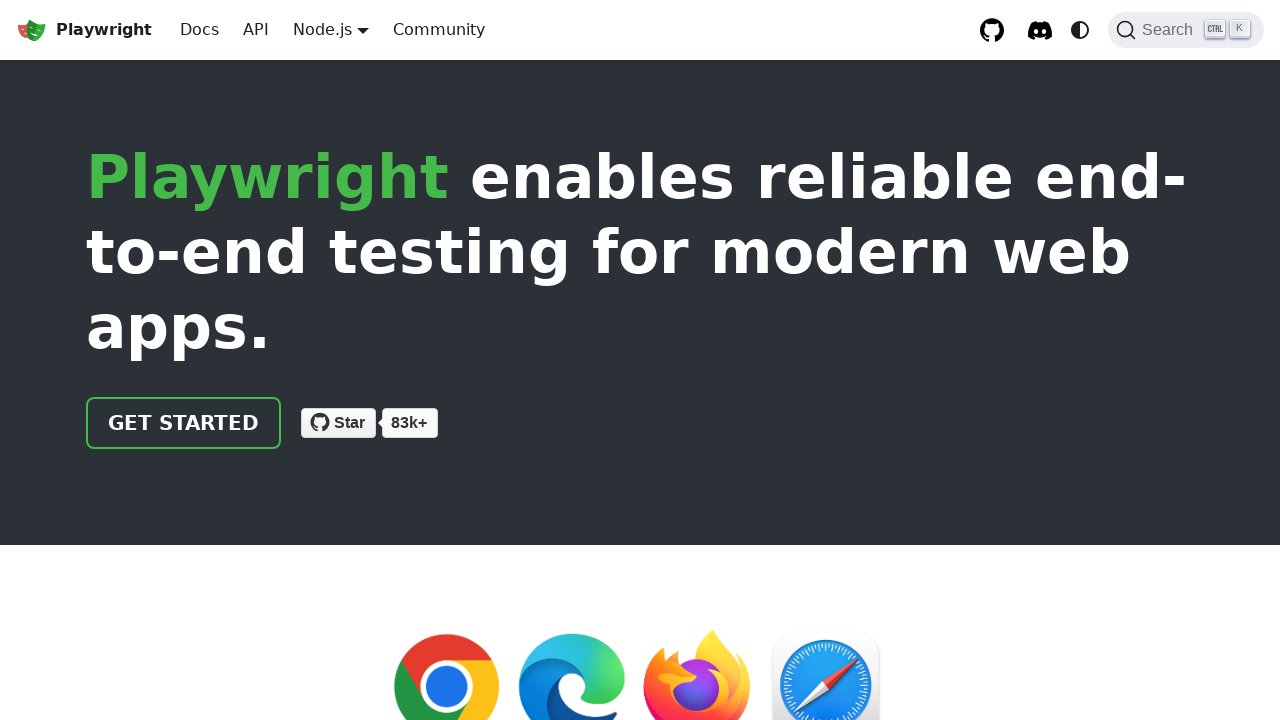

Clicked the 'Get started' link at (184, 423) on internal:role=link[name="Get started"i]
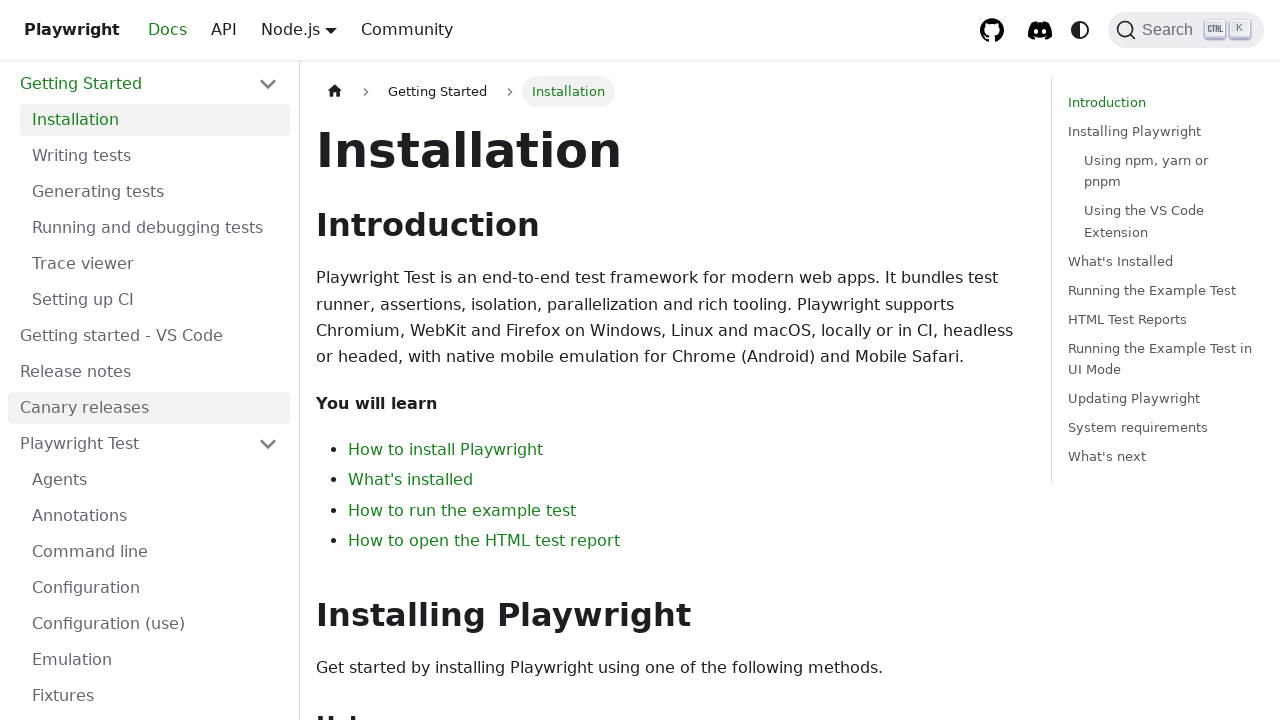

Installation heading is now visible
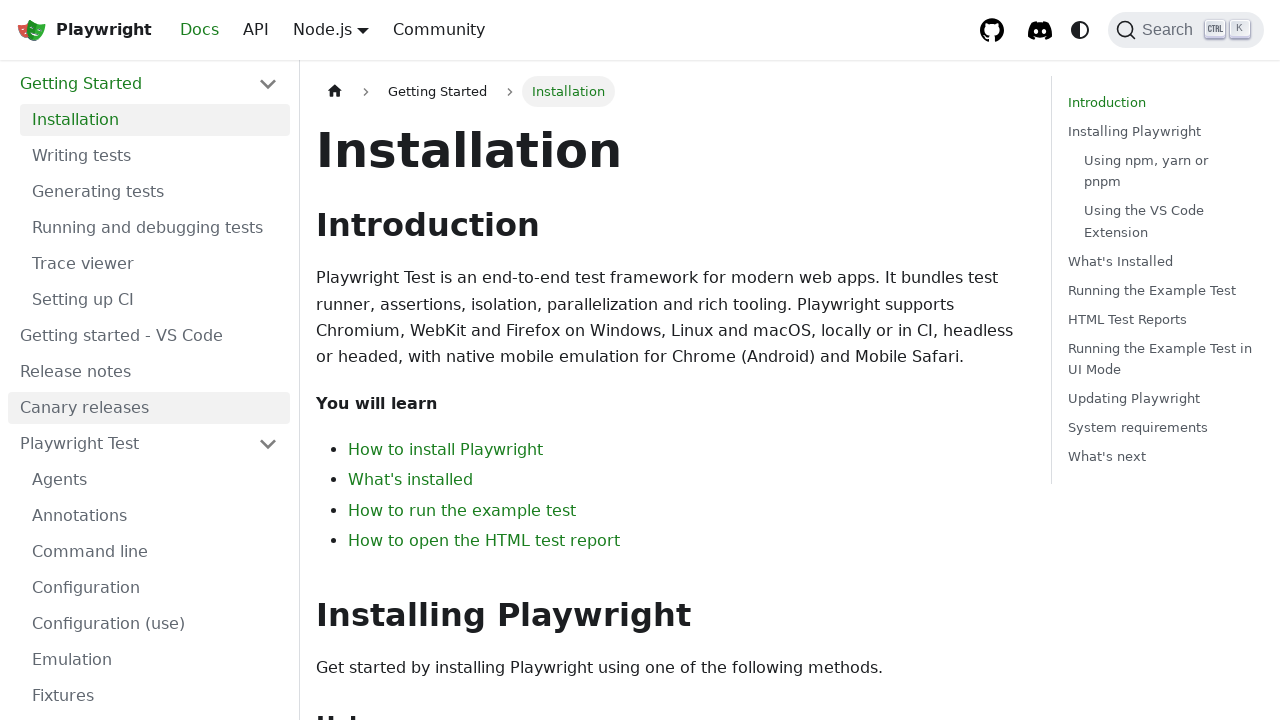

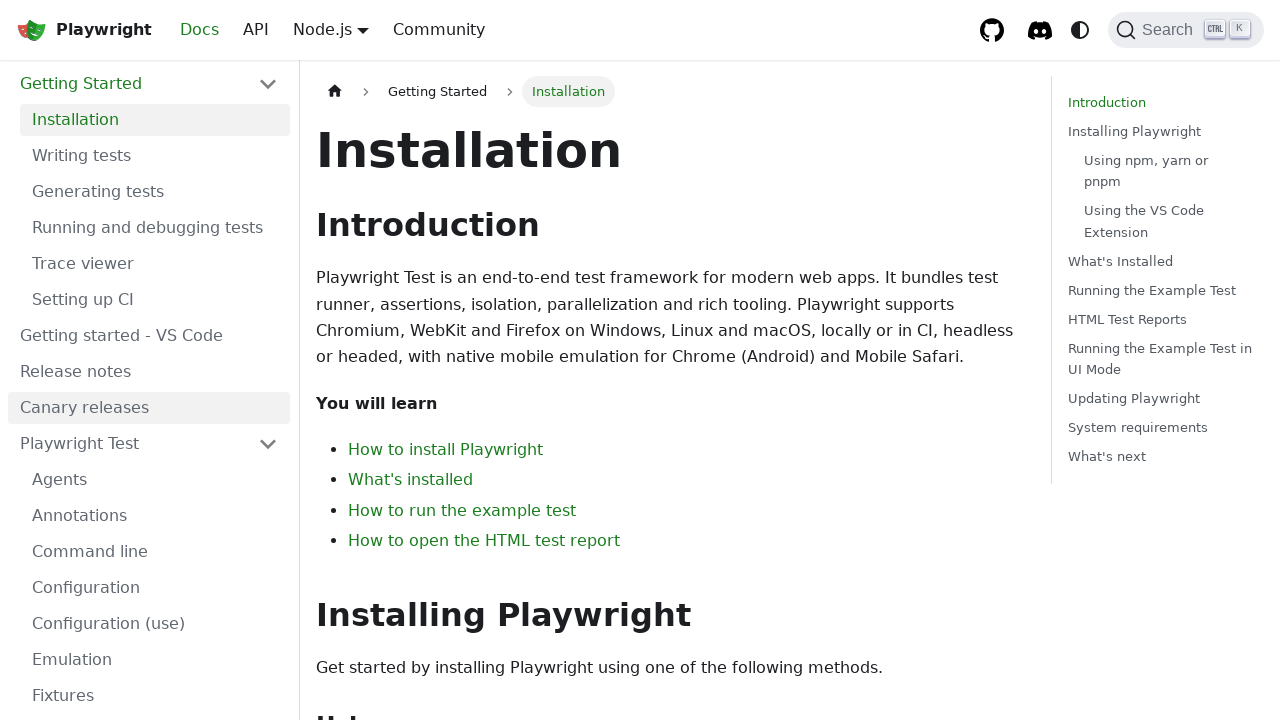